Tests autocomplete suggestion functionality by typing 'am' and selecting 'Cambodia' from the dropdown suggestions

Starting URL: https://rahulshettyacademy.com/AutomationPractice/

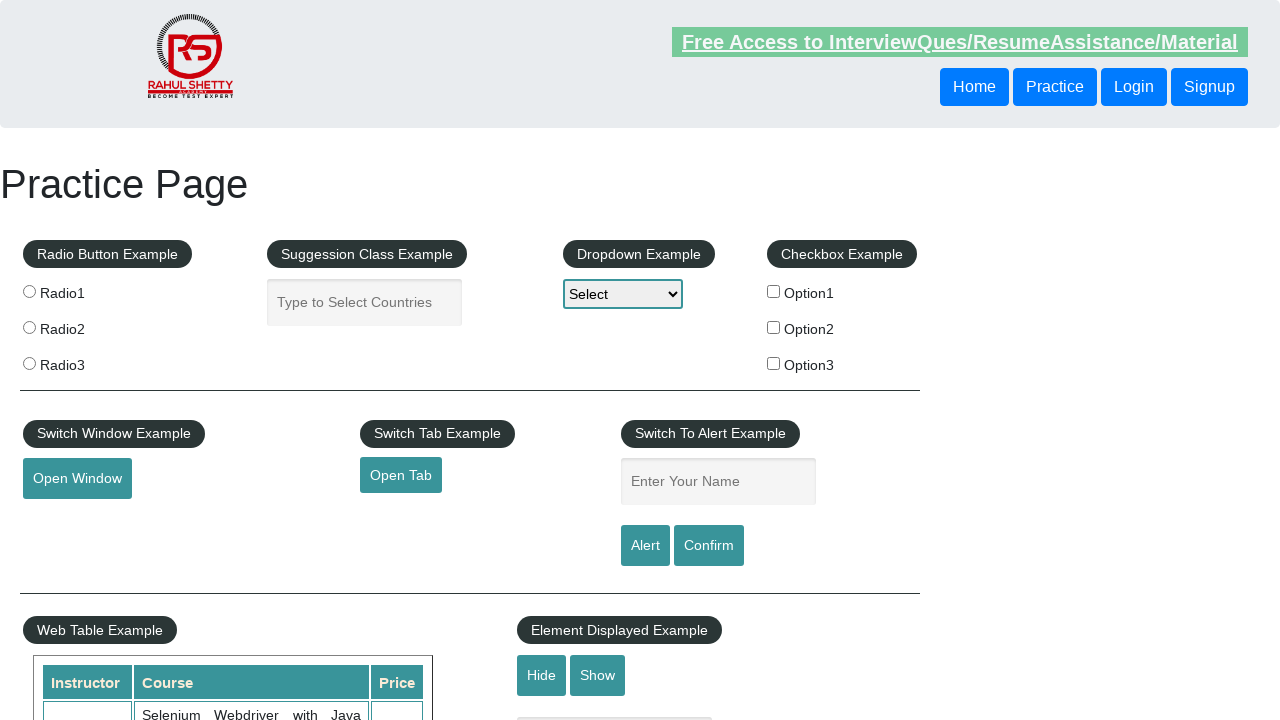

Located autocomplete input field
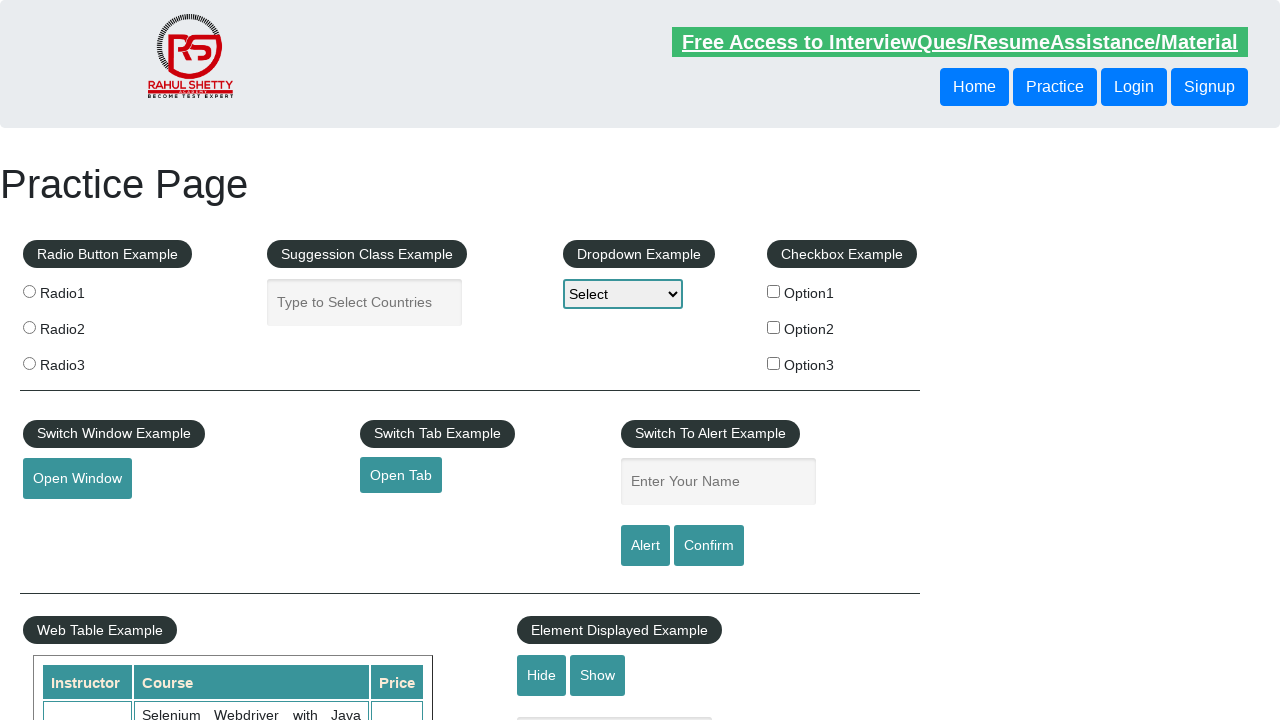

Clicked on autocomplete input field at (365, 302) on input#autocomplete
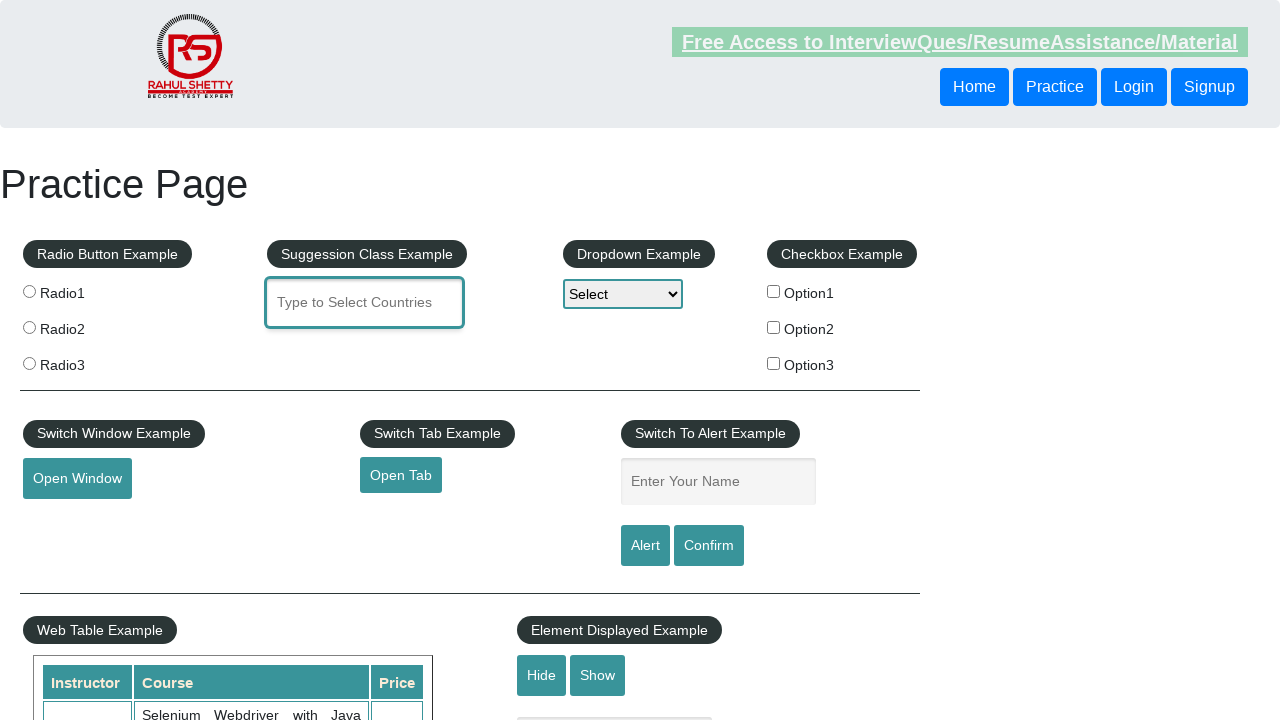

Cleared the autocomplete input field on input#autocomplete
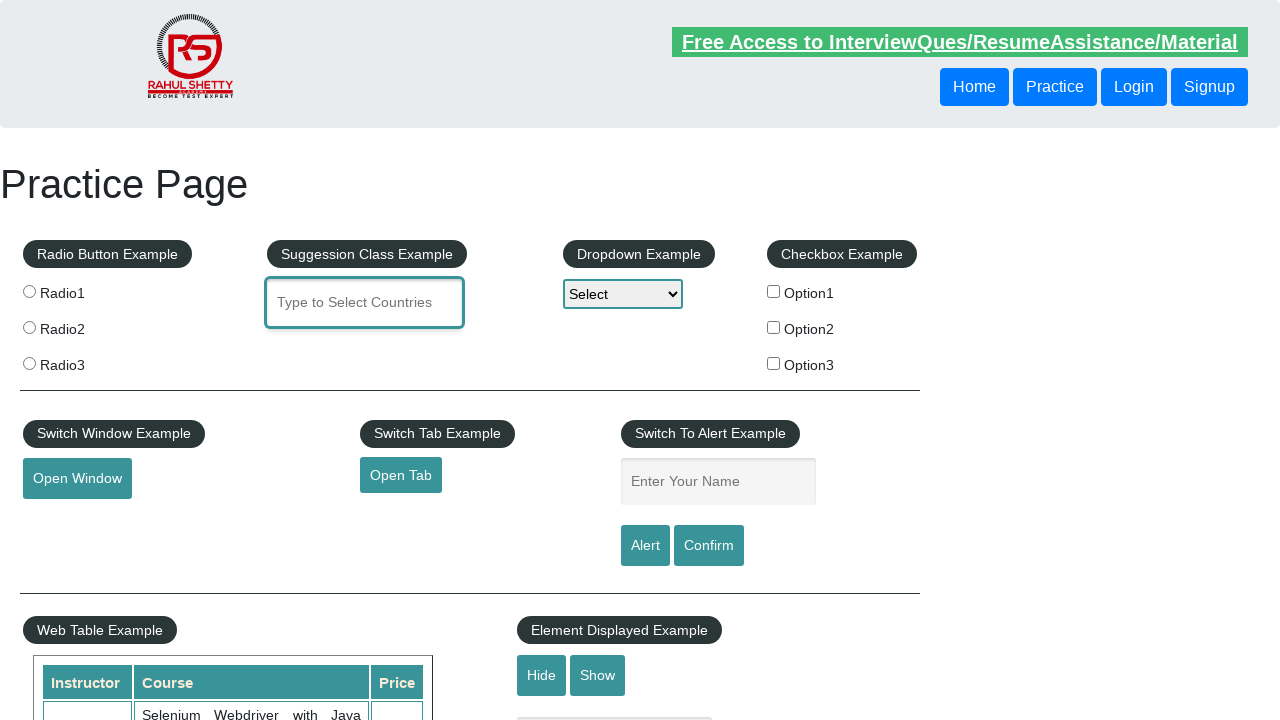

Typed 'am' with delay to trigger autocomplete suggestions
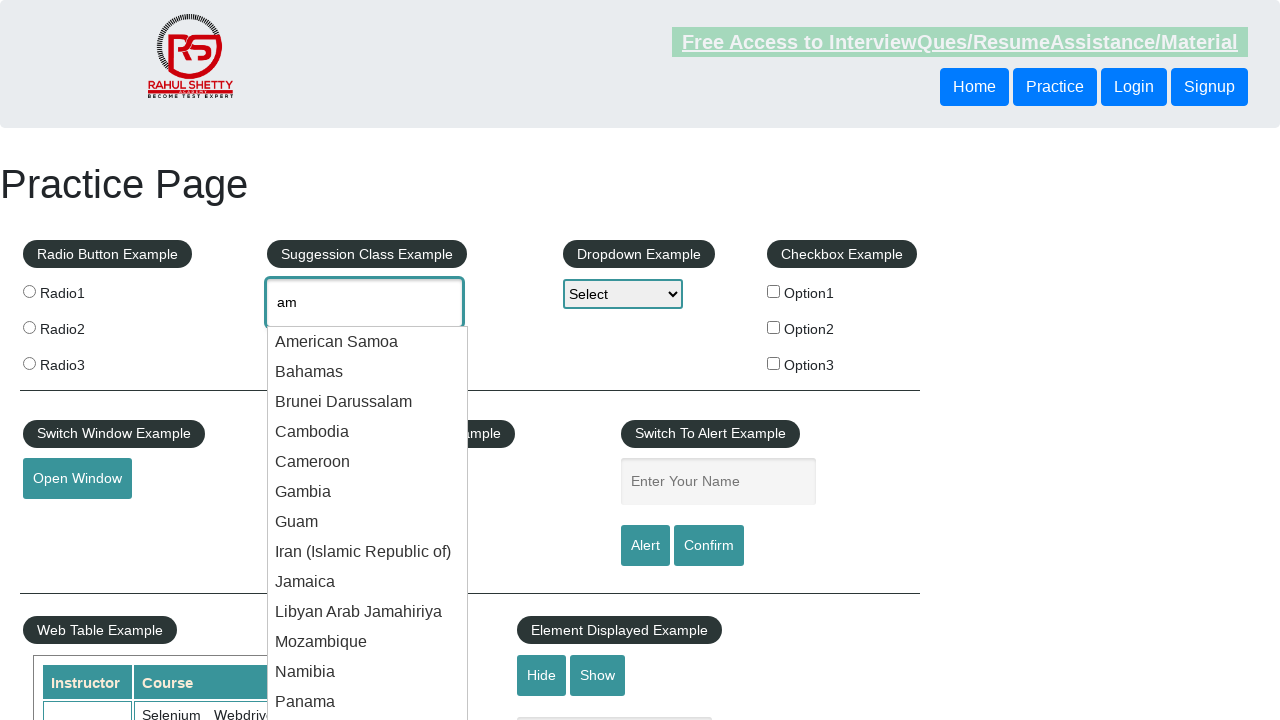

Located suggestion dropdown options
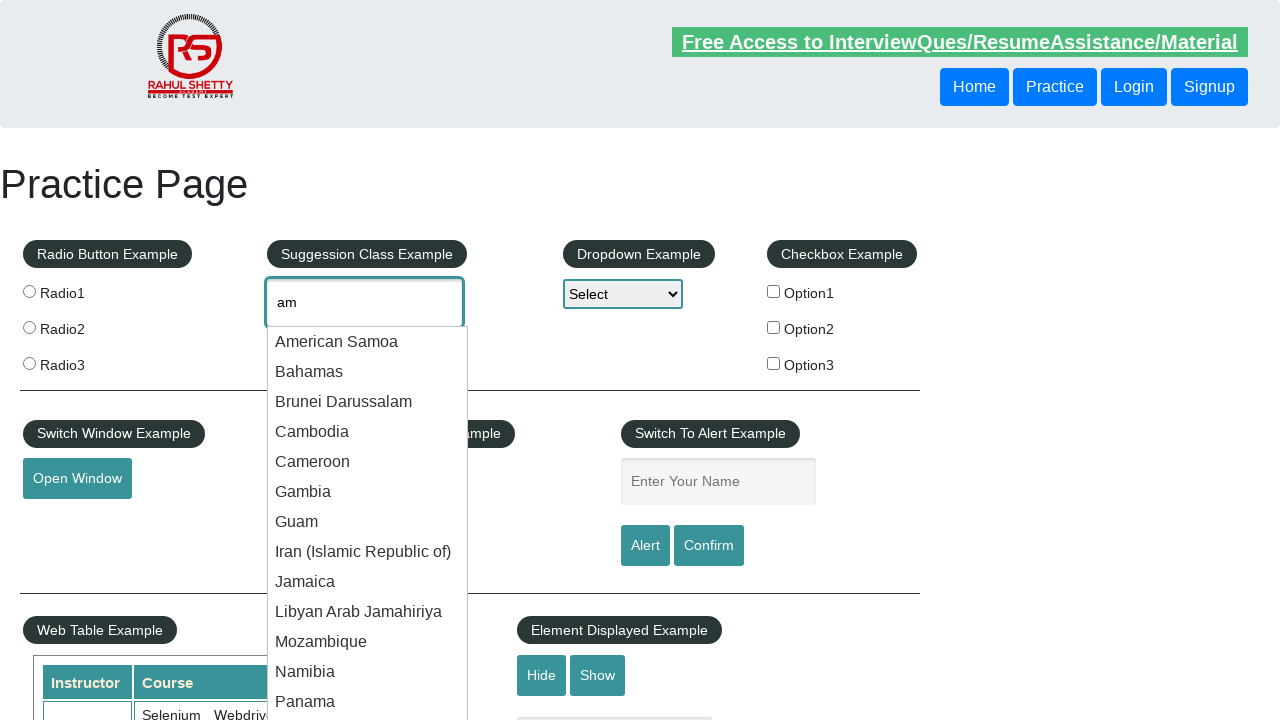

Selected 'Cambodia' from the autocomplete suggestions at (368, 432) on #ui-id-1 li >> internal:has-text="cambodia"i >> nth=0
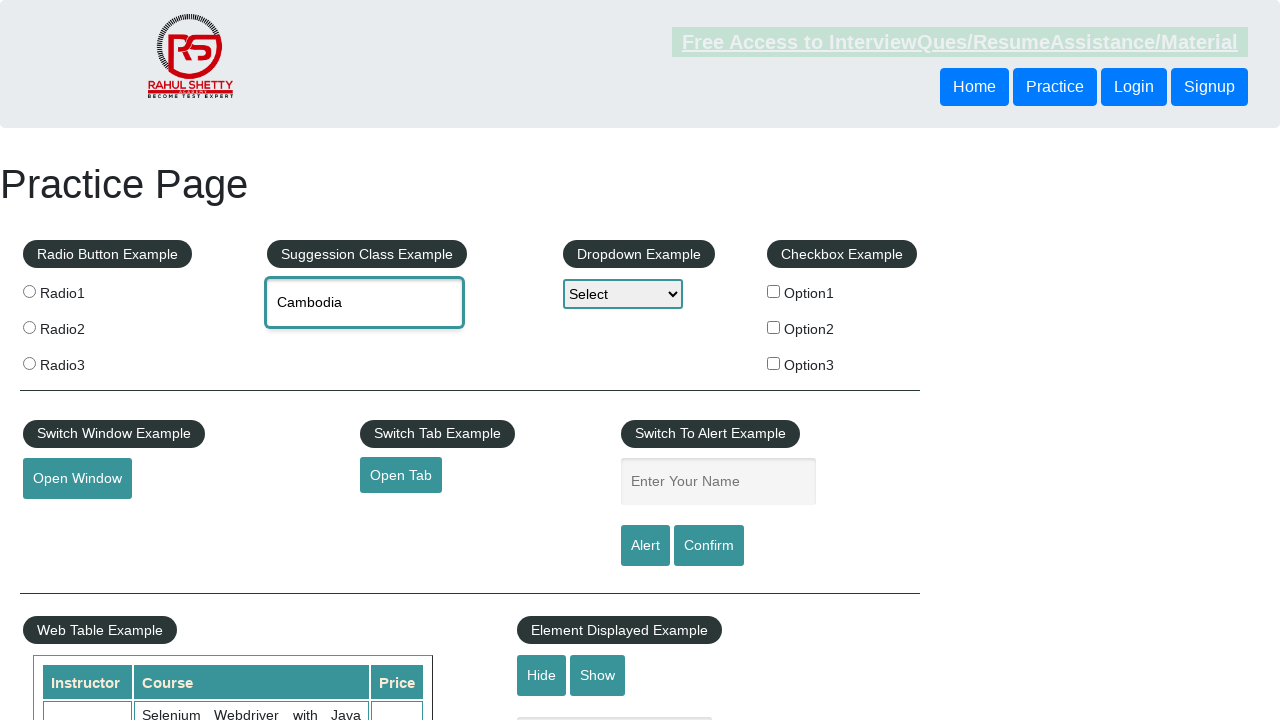

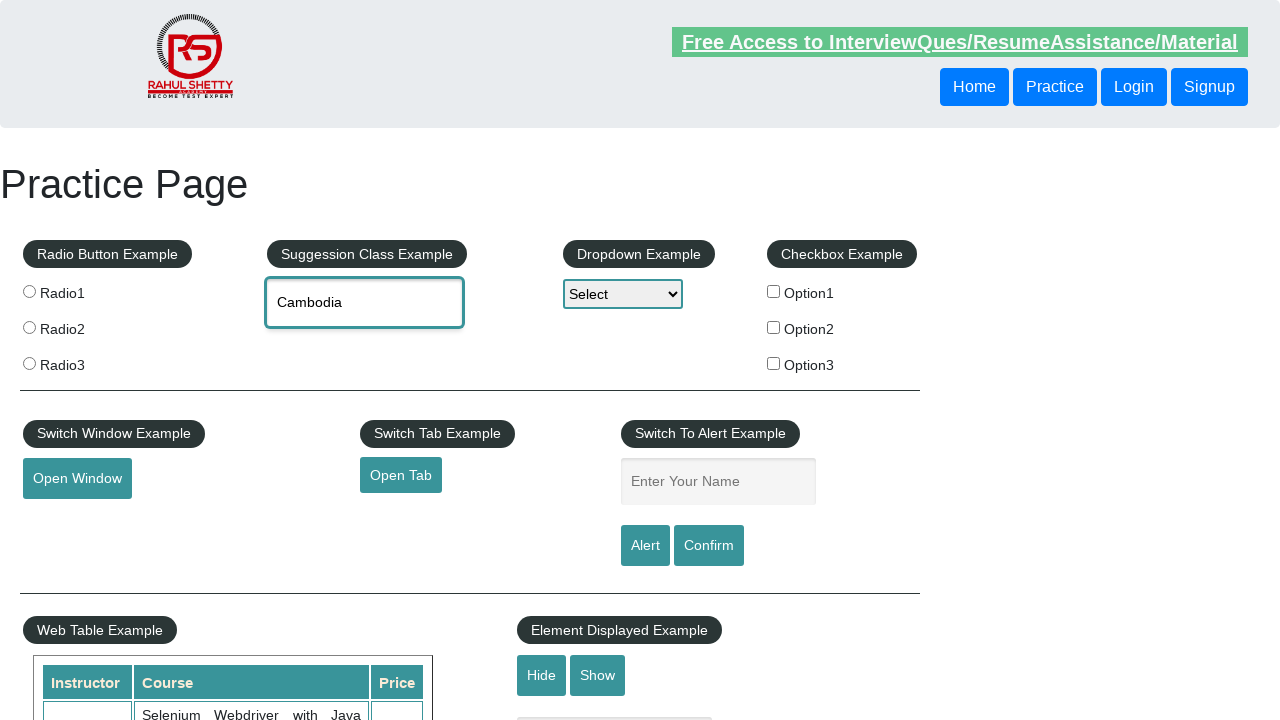